Tests dynamic control enabling functionality by clicking the Enable button and waiting for a disabled text input to become enabled

Starting URL: http://the-internet.herokuapp.com/dynamic_controls

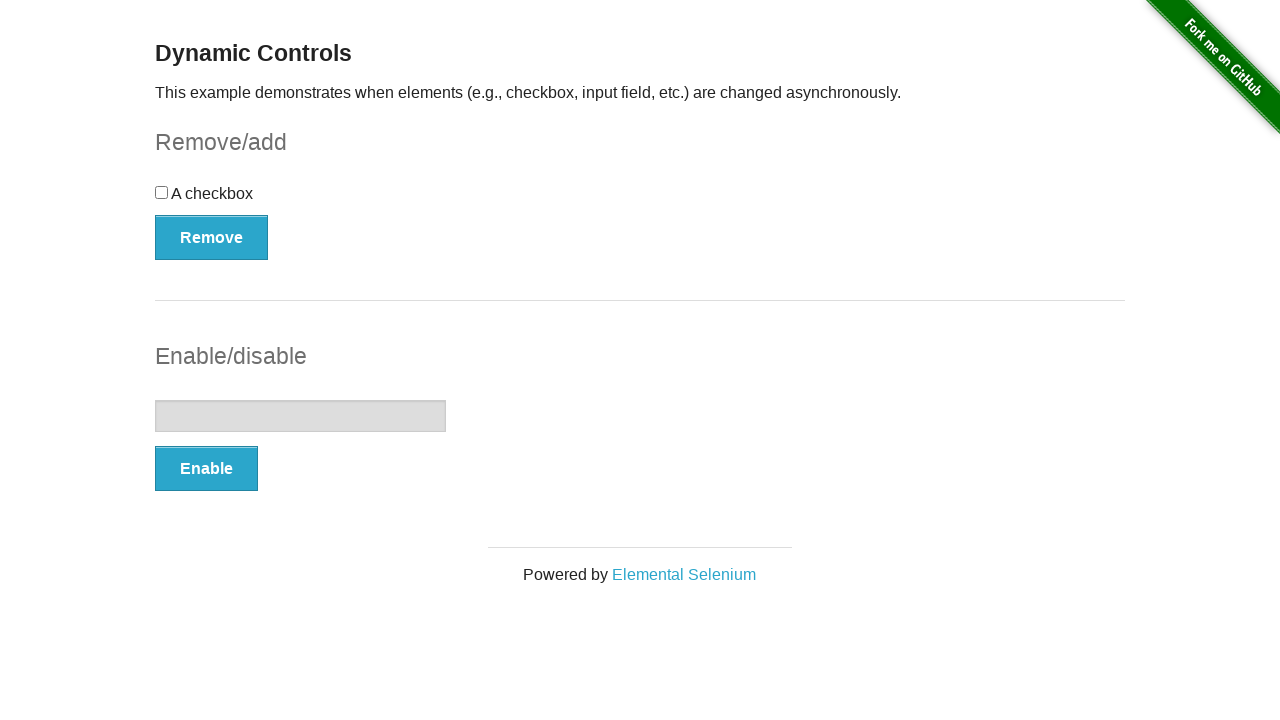

Verified disabled text input element is present
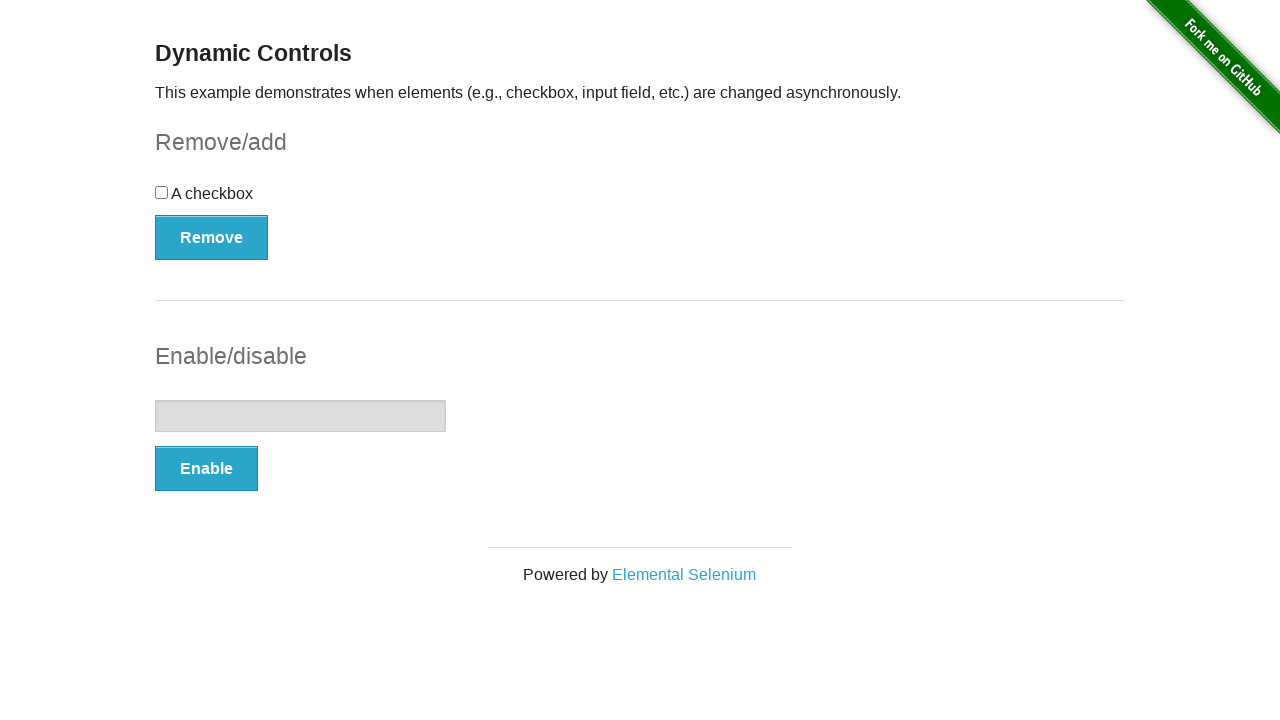

Clicked the Enable button at (206, 469) on xpath=//button[contains(text(), 'Enable')]
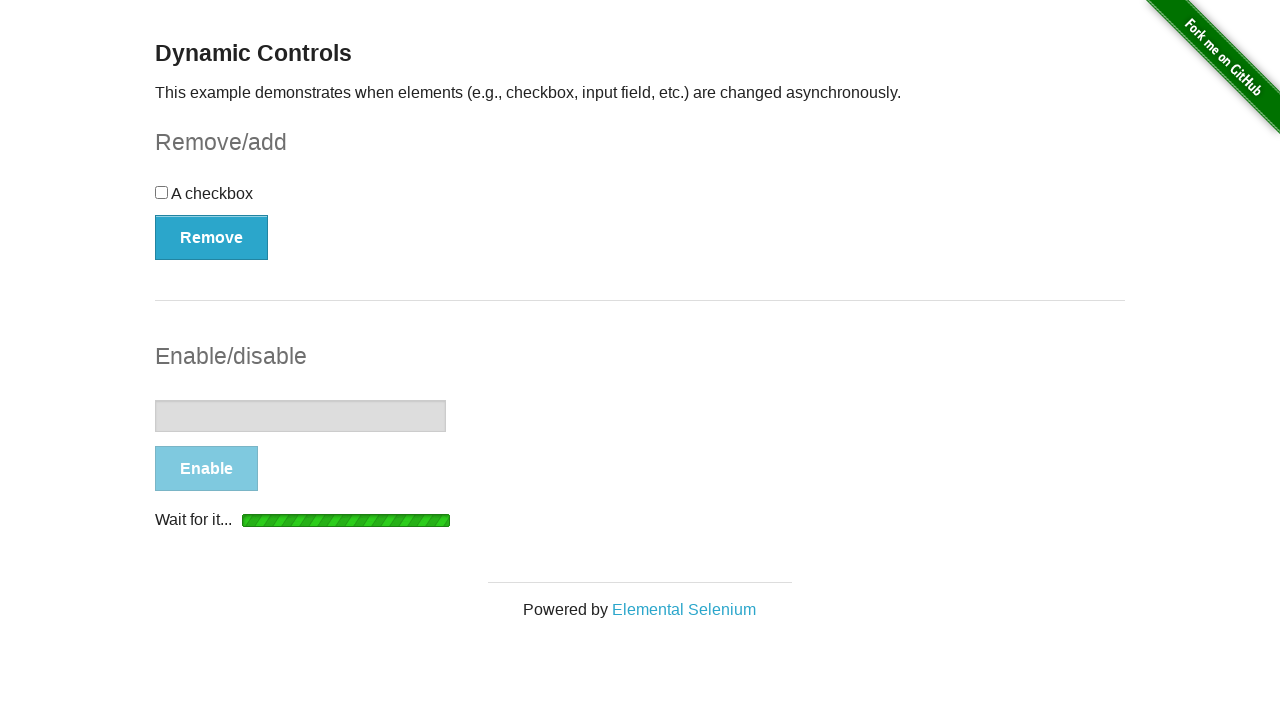

Text input element became enabled after clicking Enable button
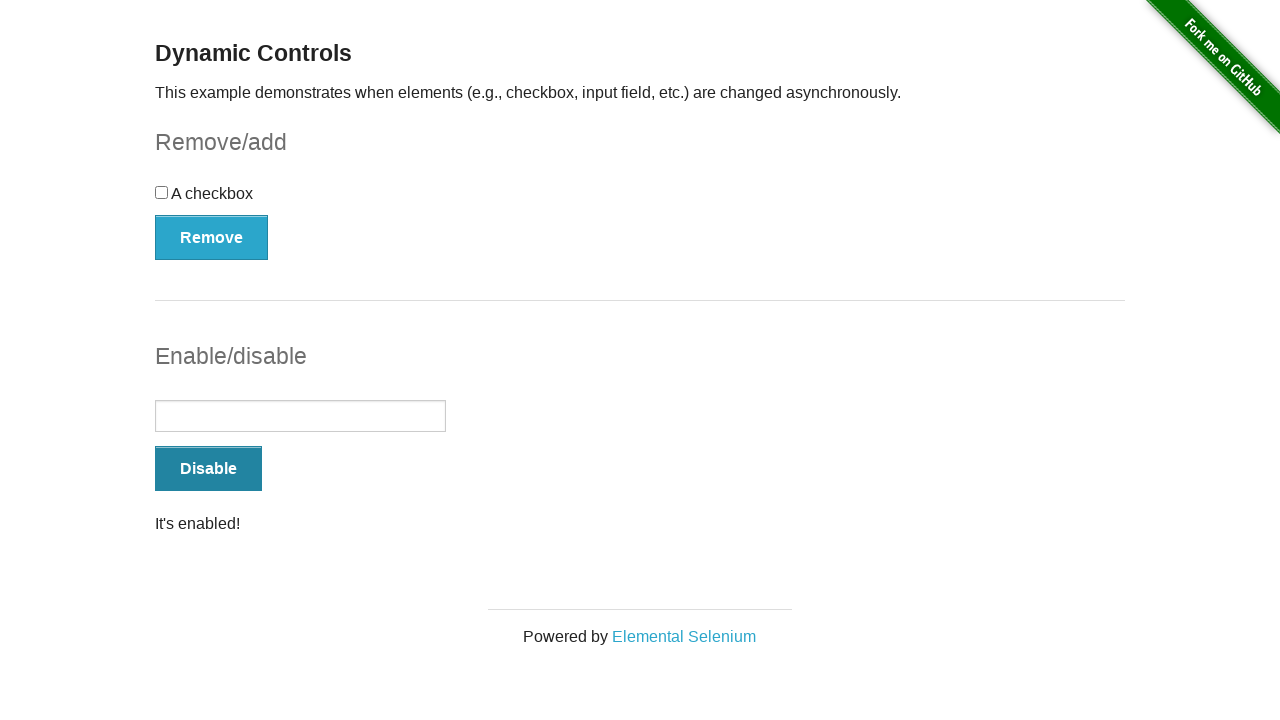

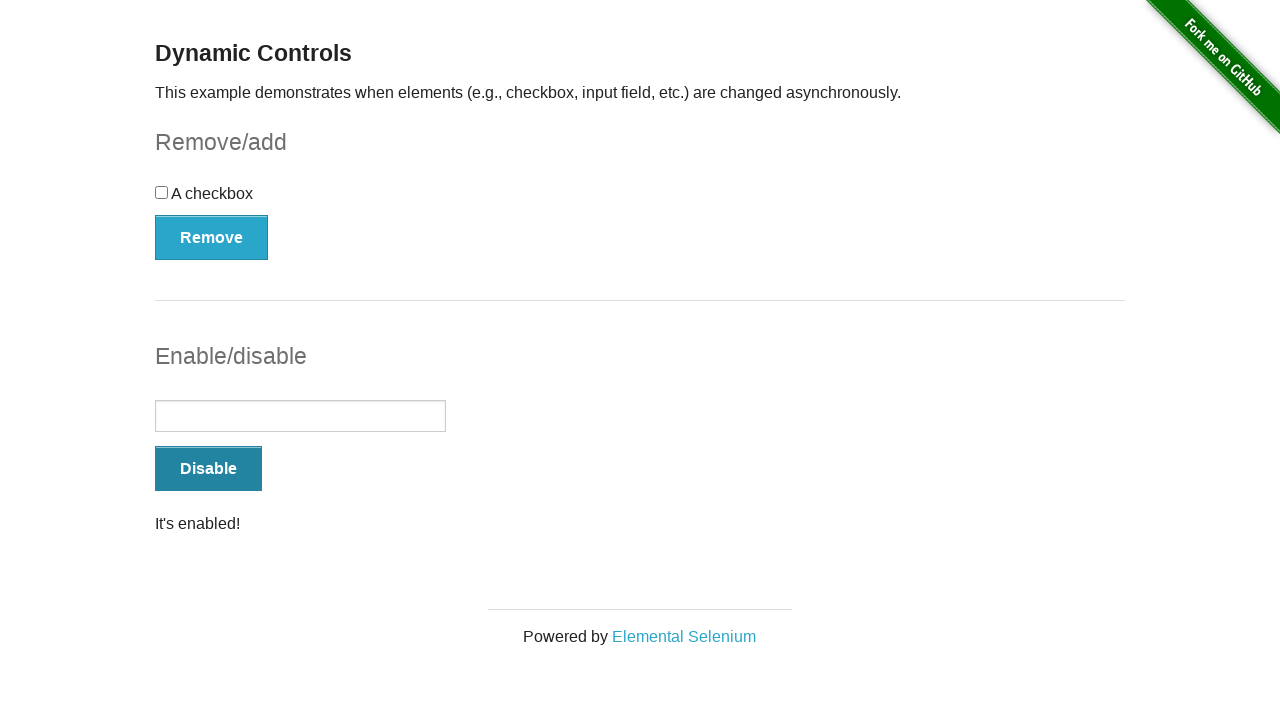